Tests search functionality with a misspelled query "ihpone 13" and verifies that a "no results found" message is displayed

Starting URL: https://www.univerzalno.com/

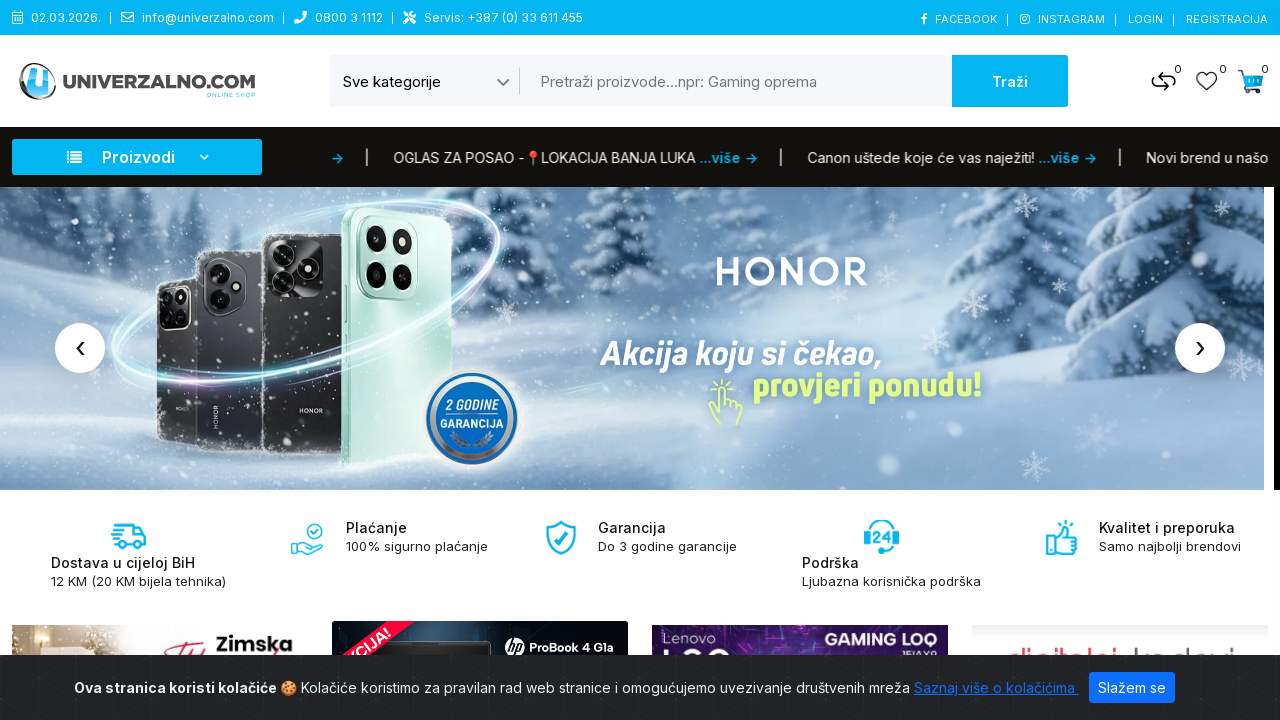

Filled search field with misspelled query 'ihpone 13' on input[name='q']
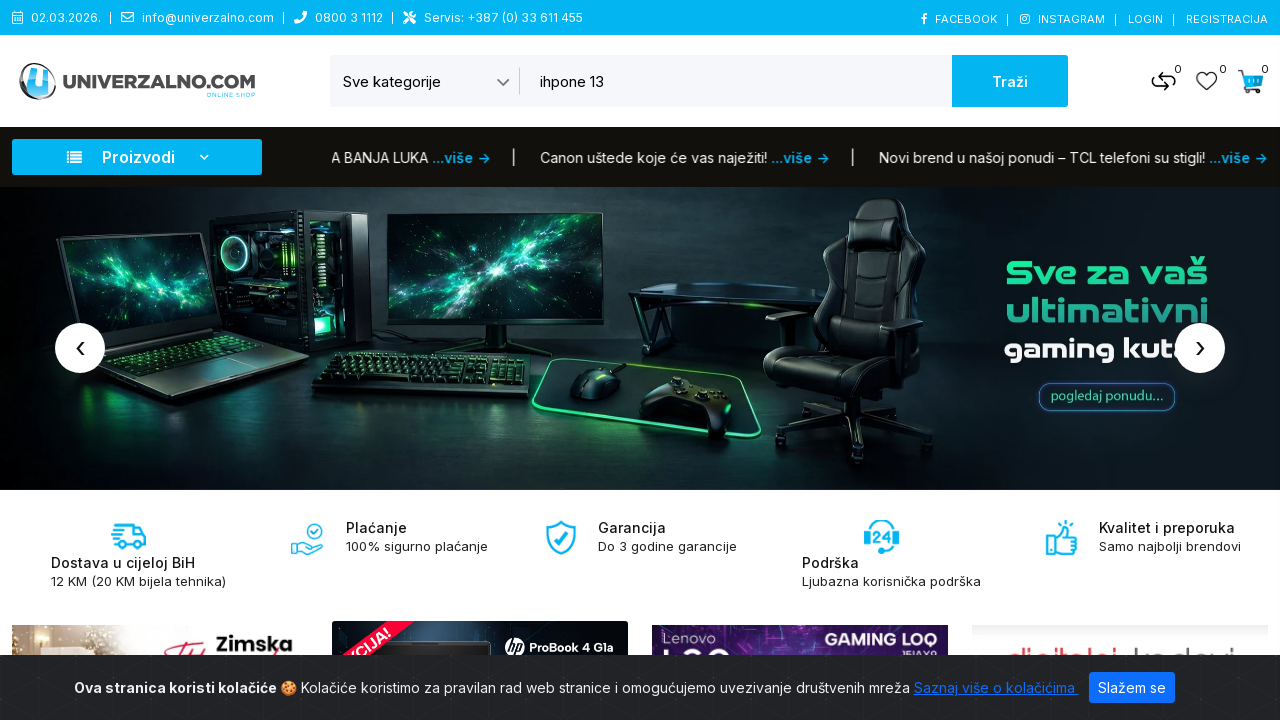

Clicked search button to execute search at (1010, 81) on #header-search button
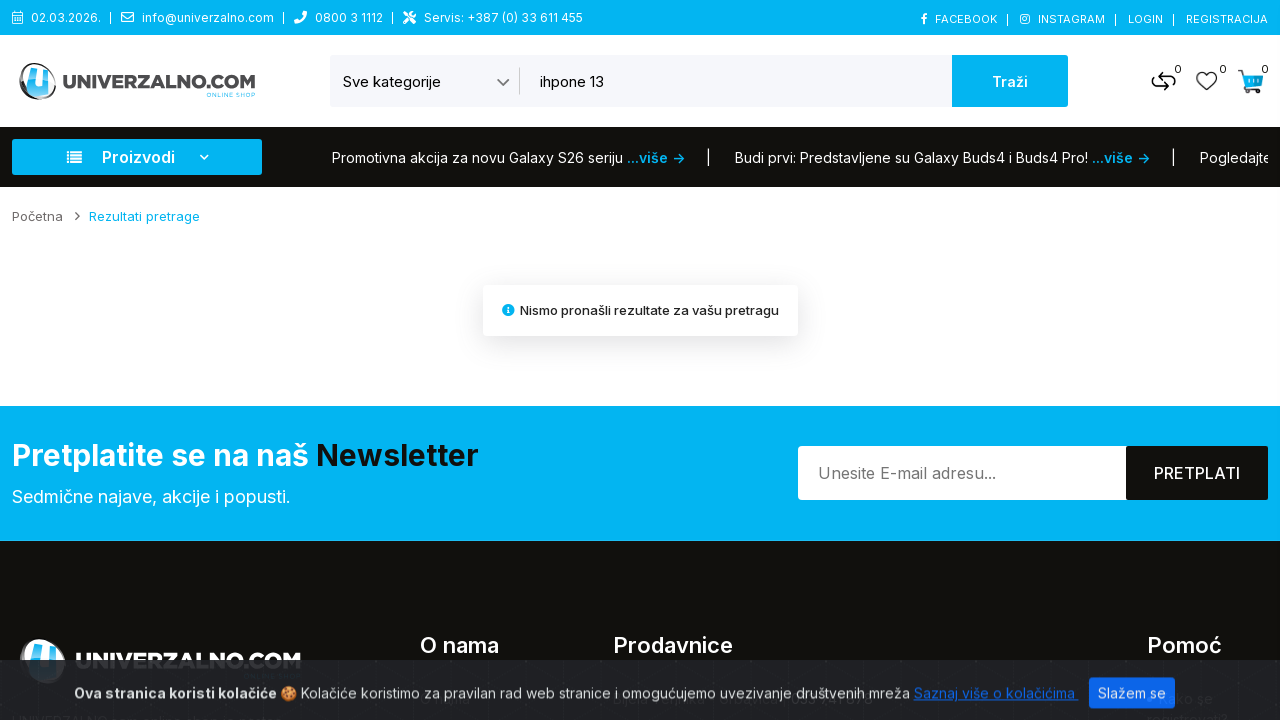

Waited for 'no results found' message to appear
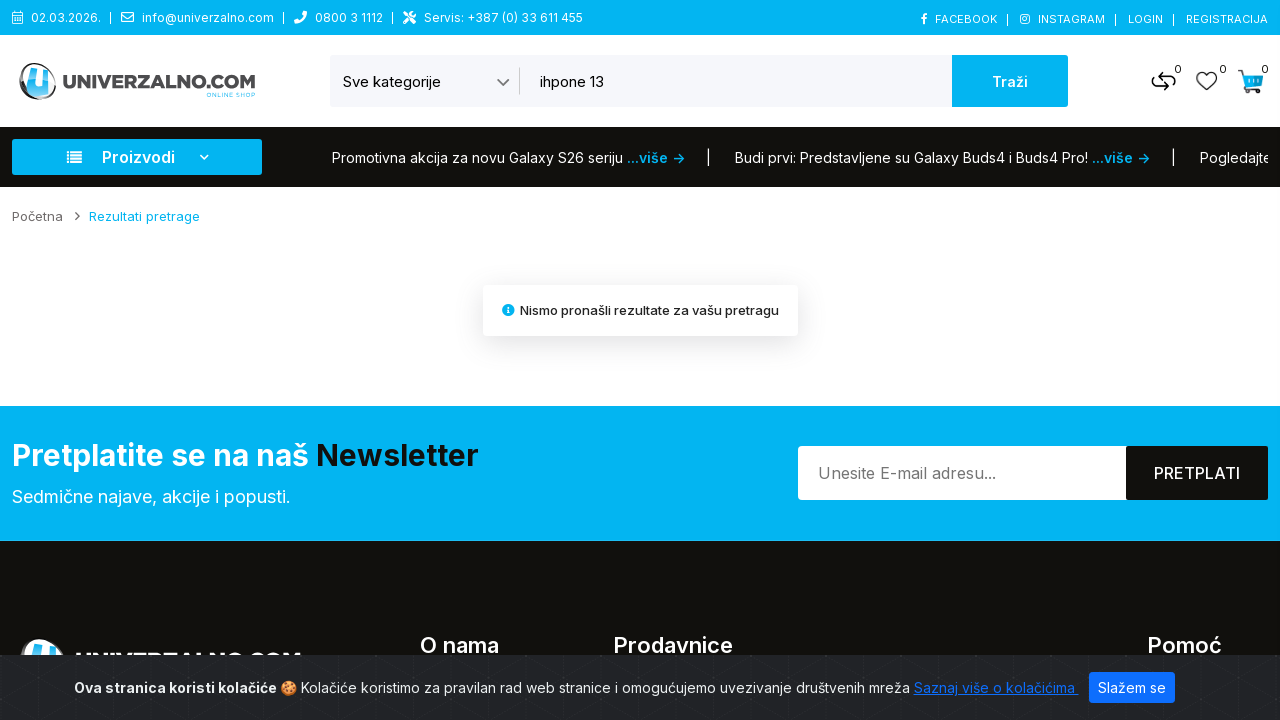

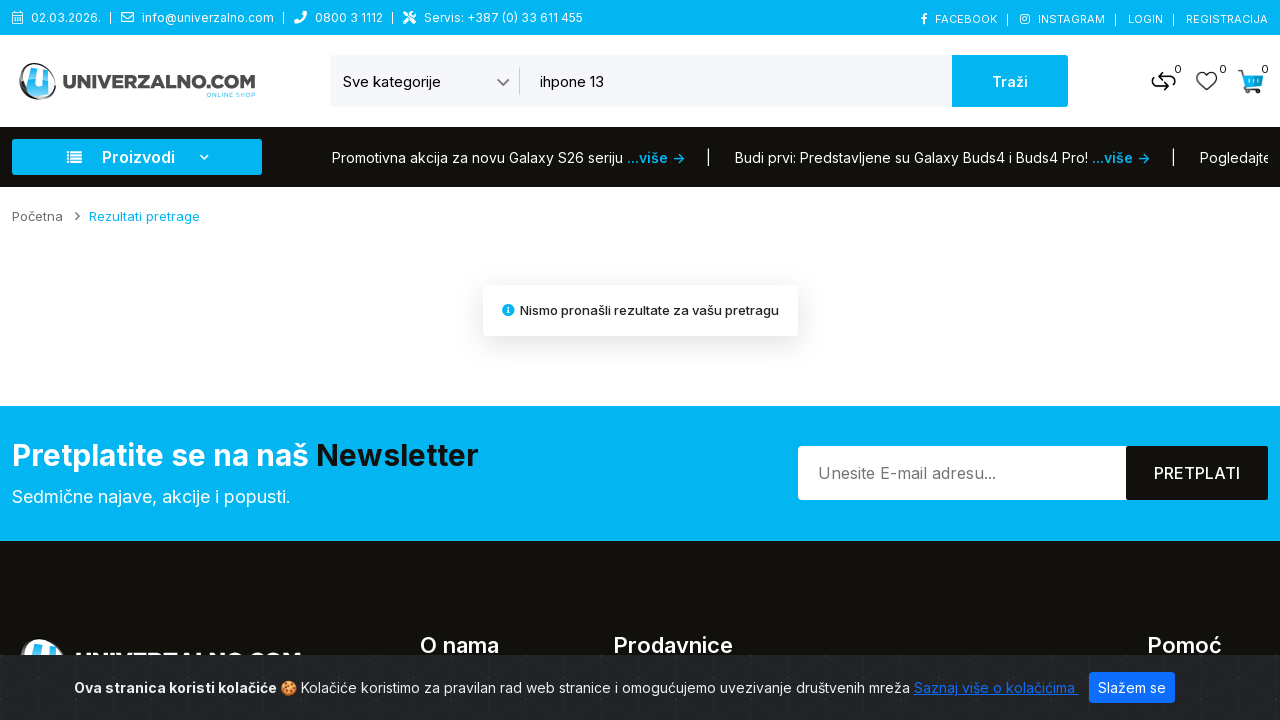